Adds a todo item, marks it as completed, then marks it as active again by toggling twice

Starting URL: https://todomvc.com/

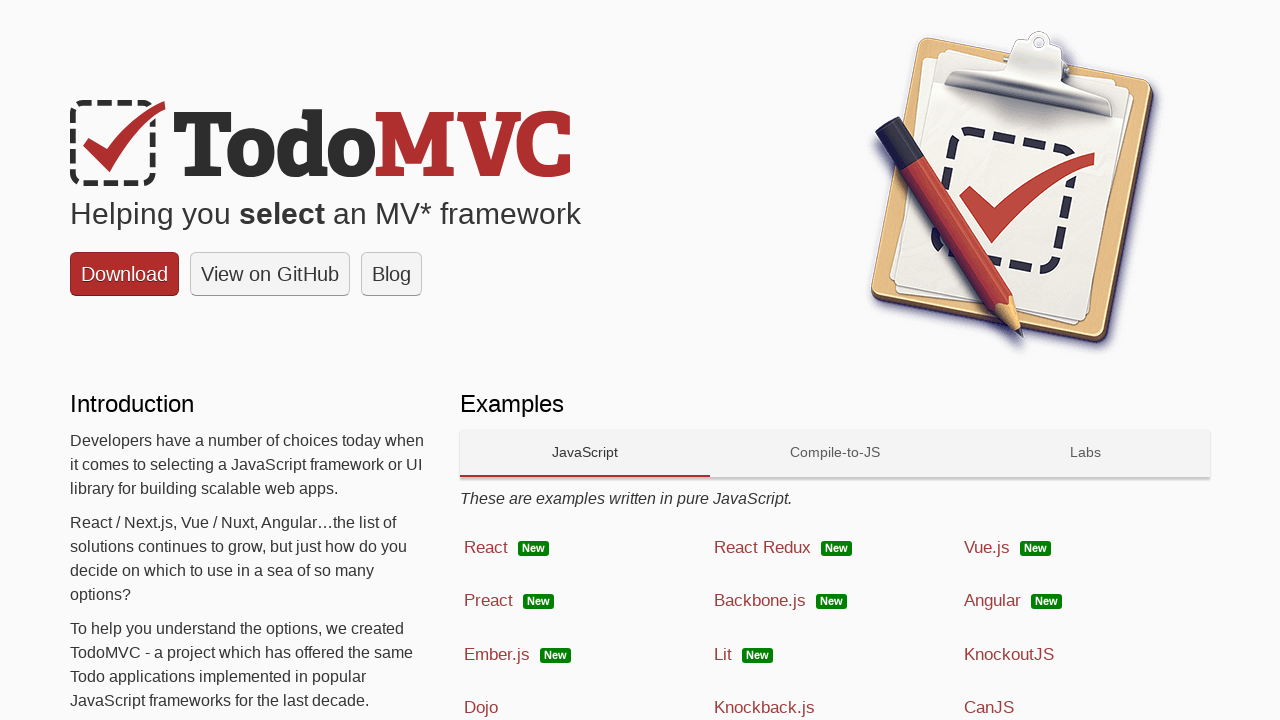

Navigated to React framework example at (585, 548) on a[href='examples/react/dist/']
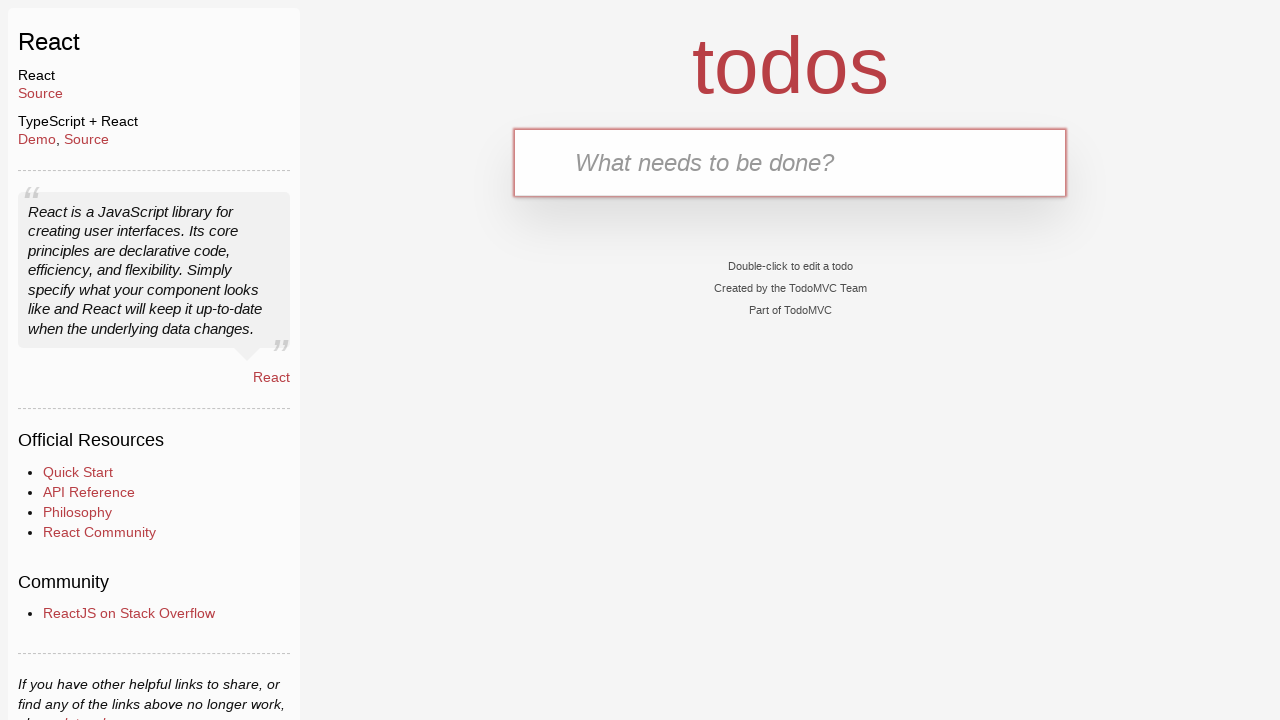

Clicked on todo input field at (790, 162) on #todo-input
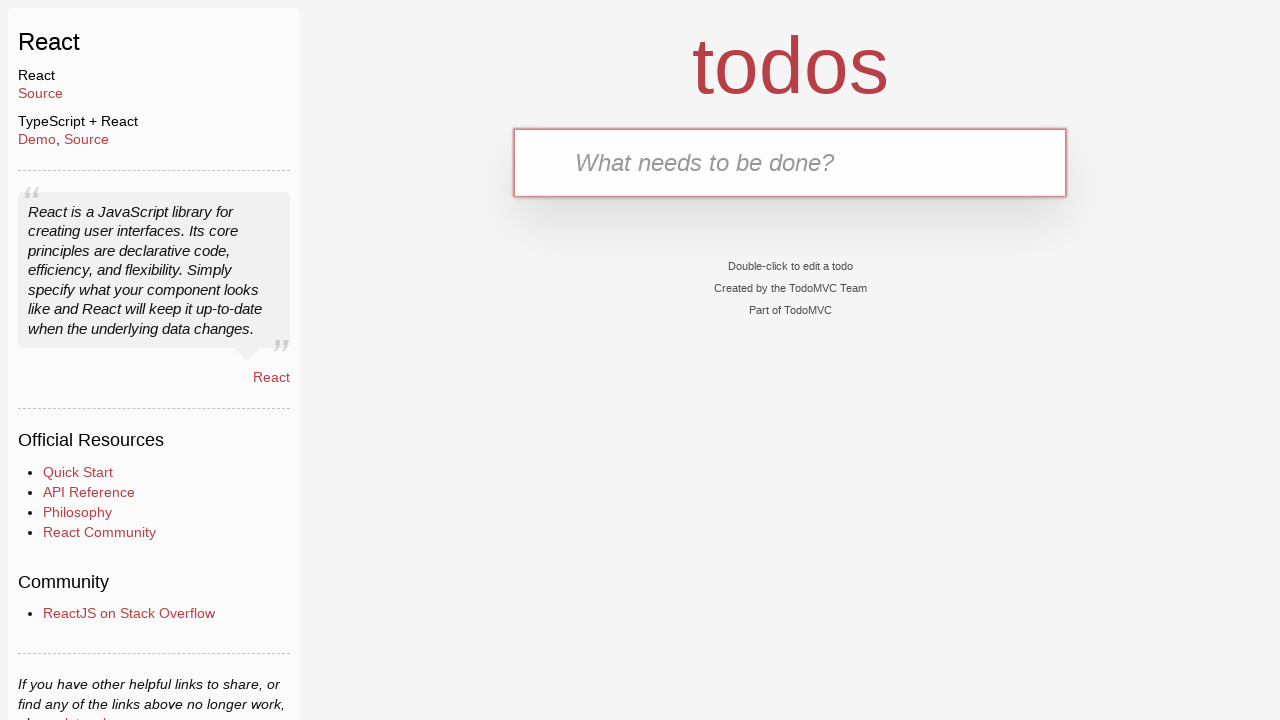

Filled todo input with 'Walk the dog' on #todo-input
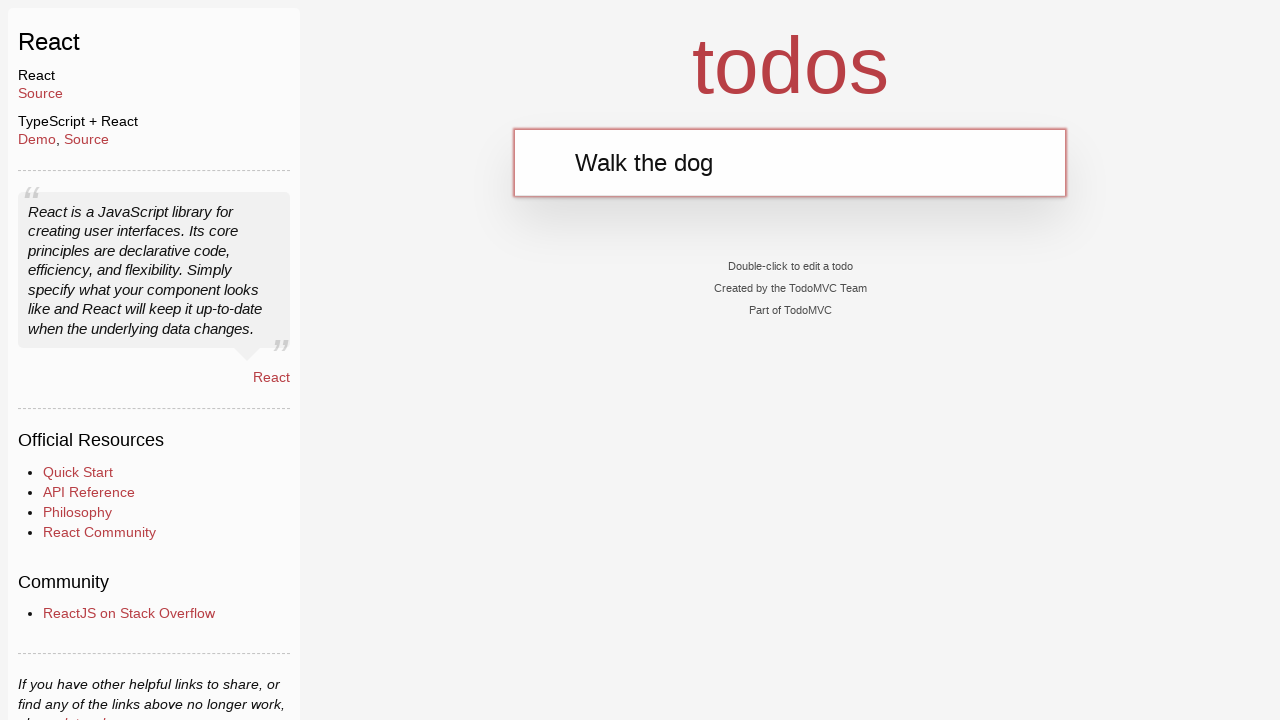

Pressed Enter to add todo item on #todo-input
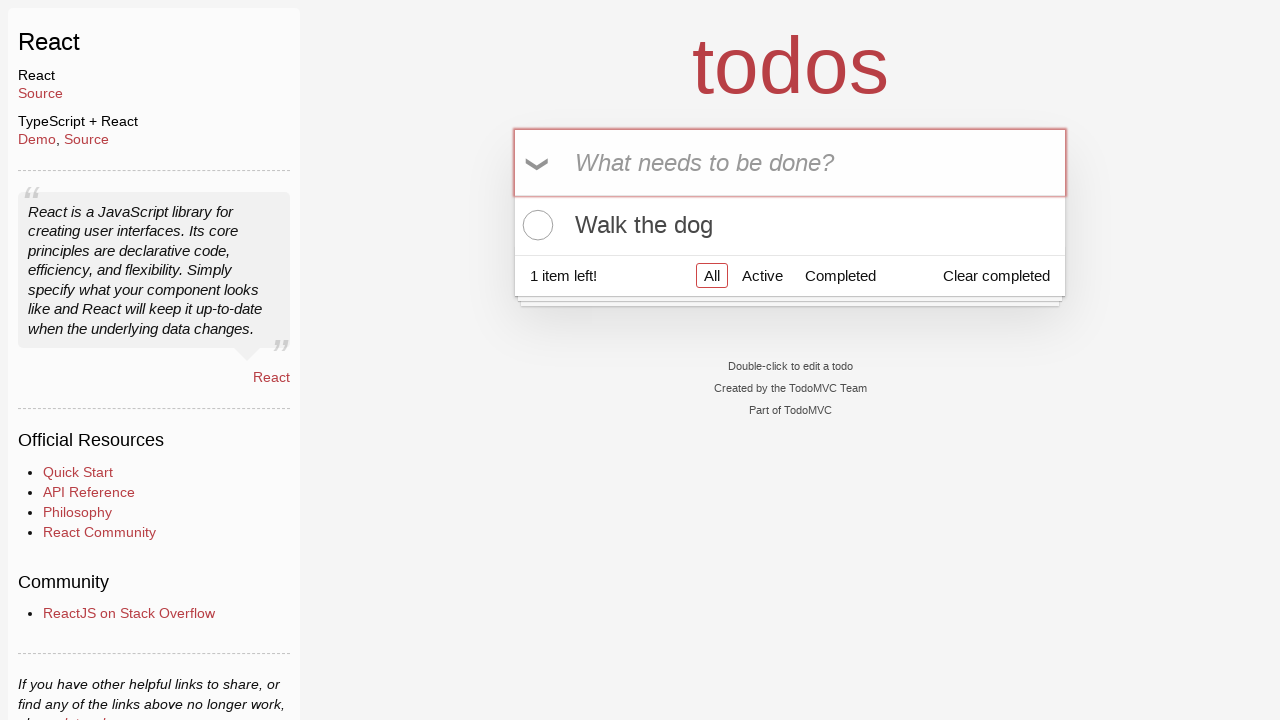

Clicked toggle to mark todo as completed at (535, 225) on .toggle
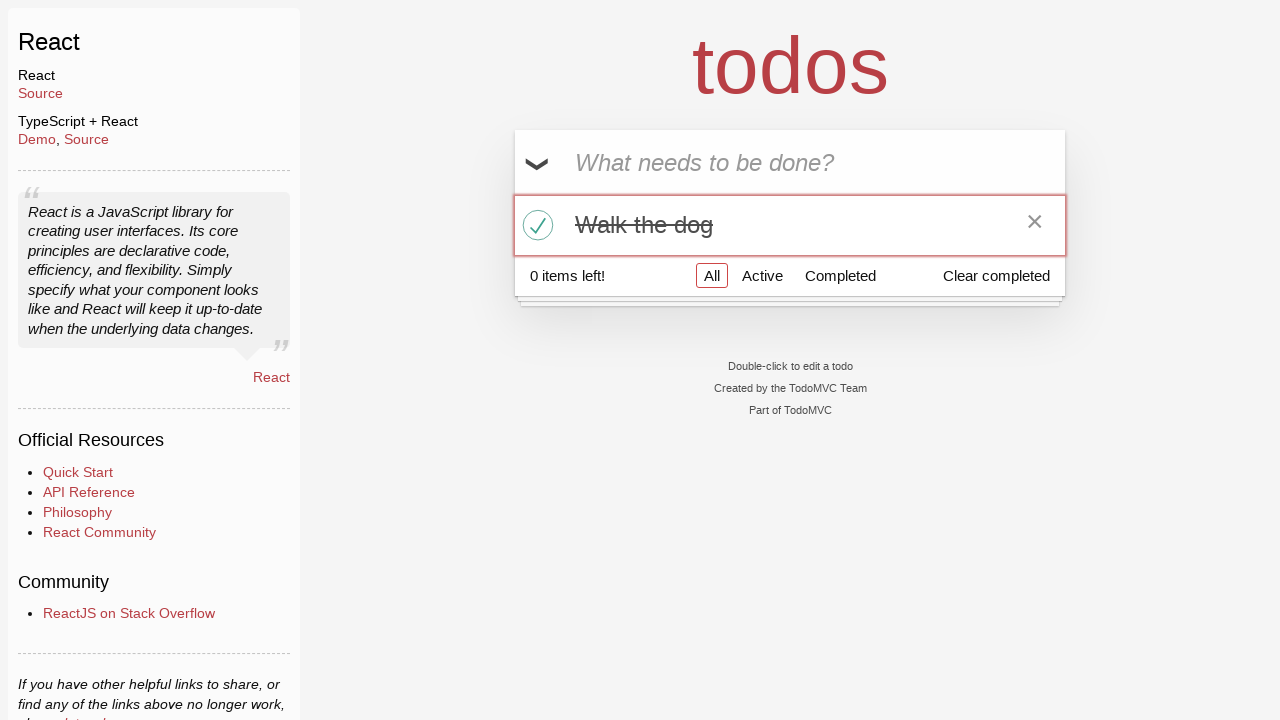

Clicked toggle again to mark todo as active at (535, 225) on .toggle
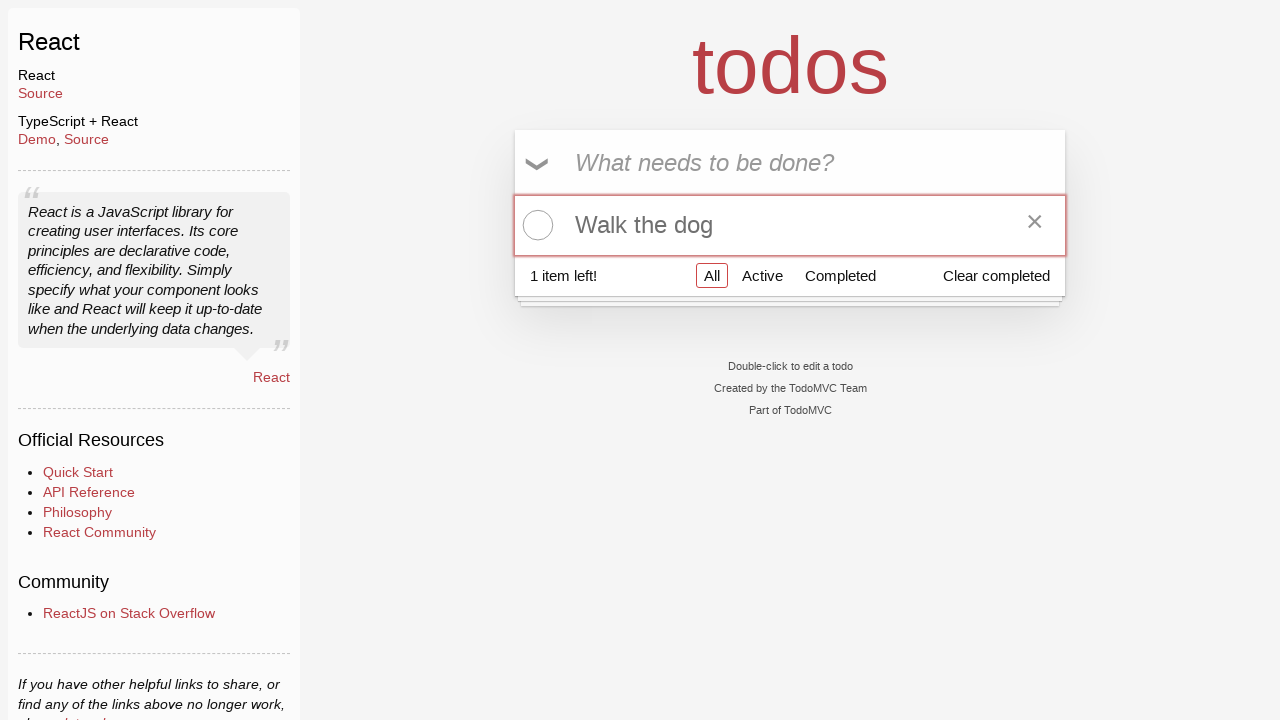

Located active todo items
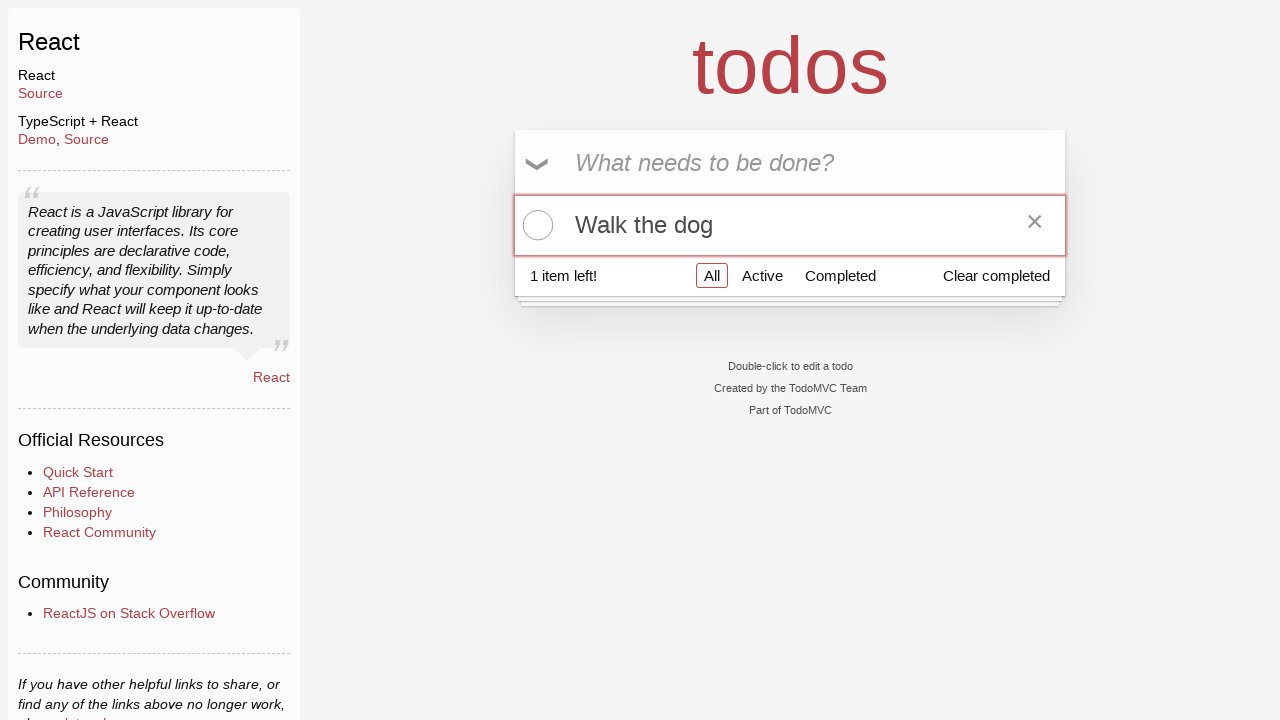

Verified that exactly 1 active todo item exists
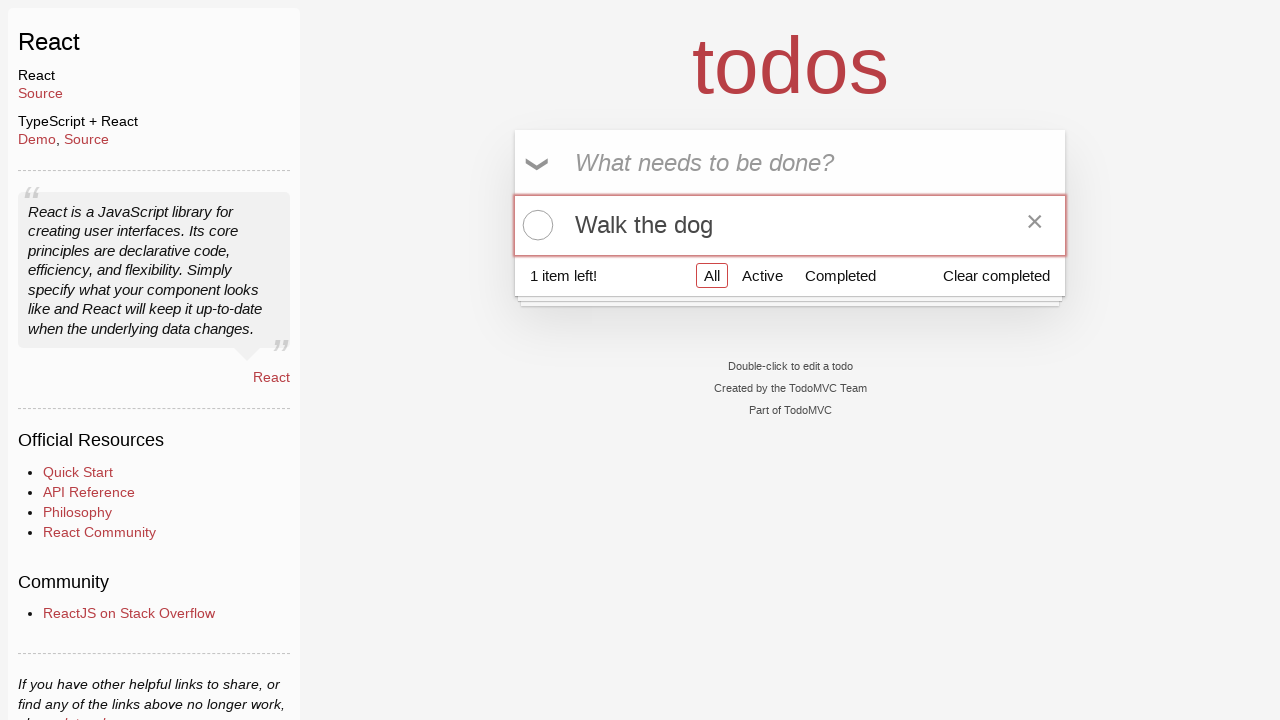

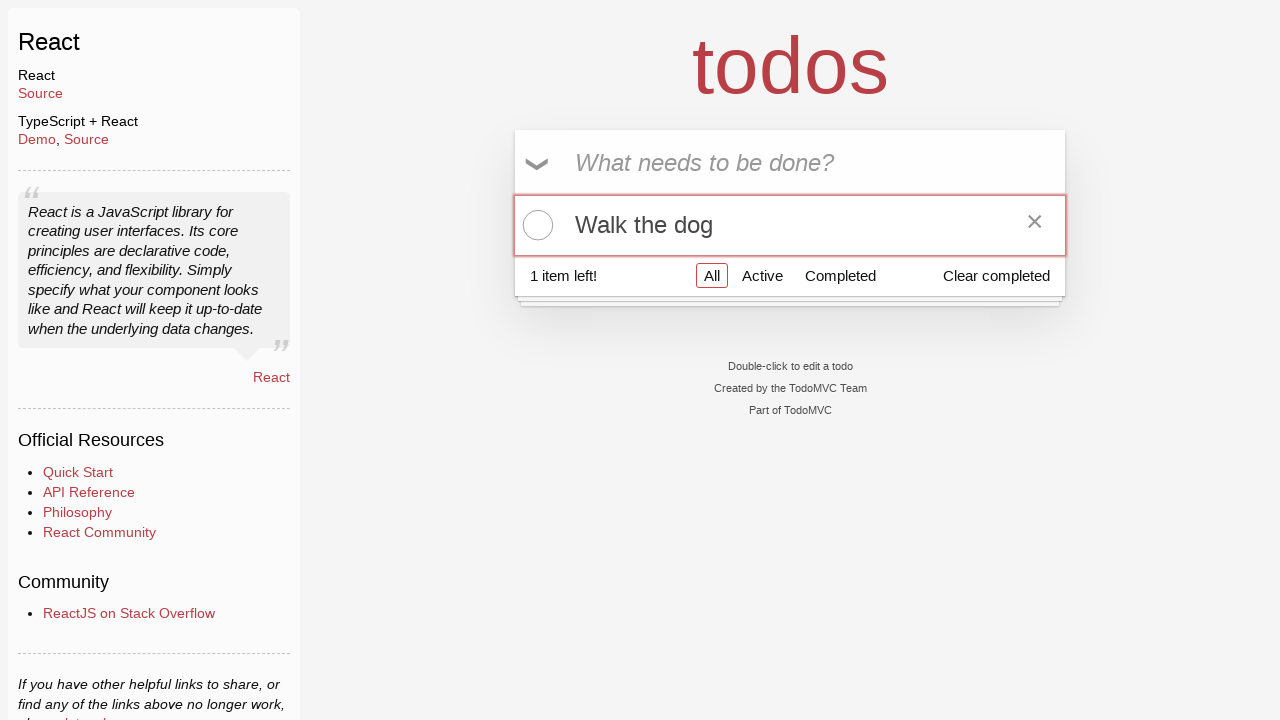